Tests the Python.org search functionality by entering "pycon" as a search query, submitting the form, and verifying that results are returned.

Starting URL: https://www.python.org

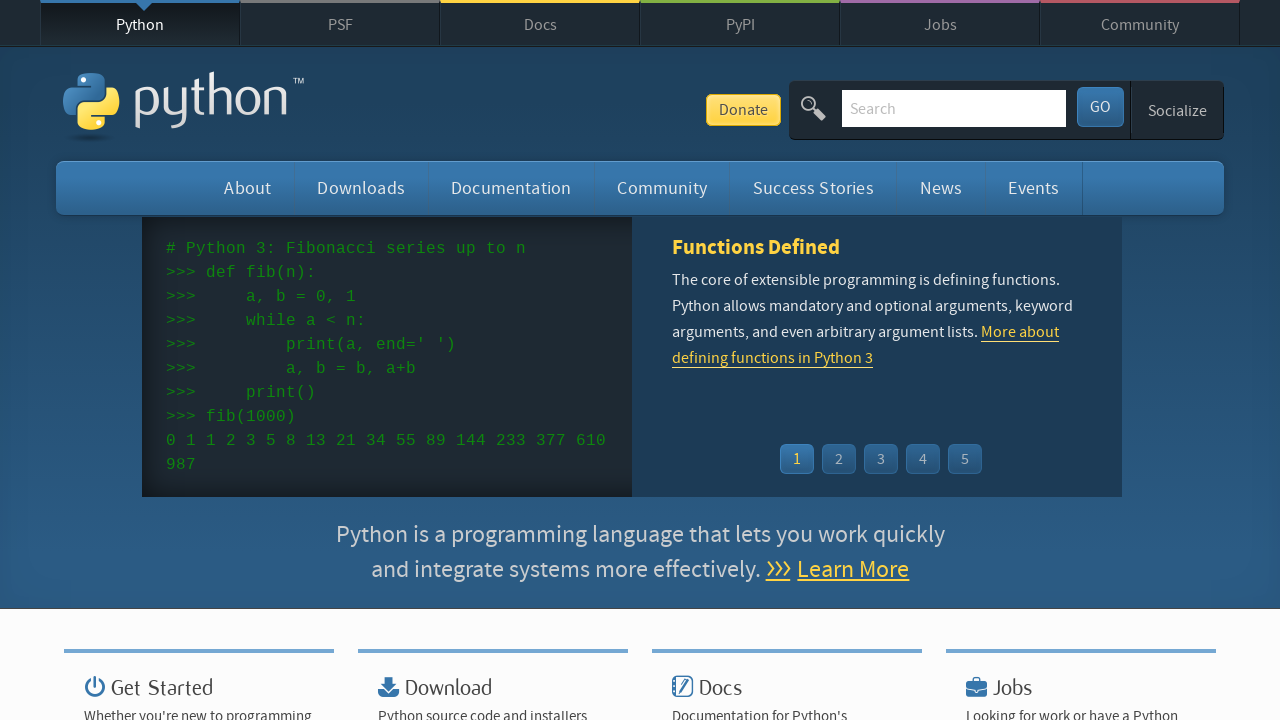

Filled search box with 'pycon' query on input[name='q']
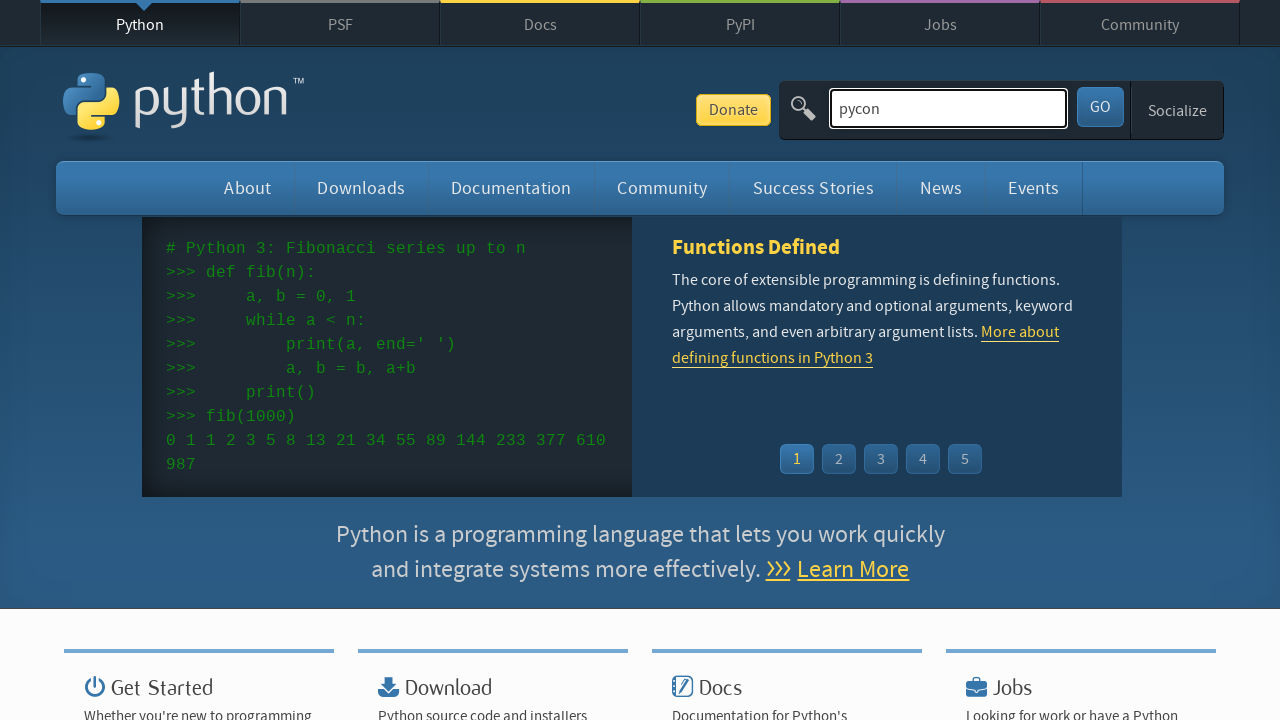

Pressed Enter to submit search form on input[name='q']
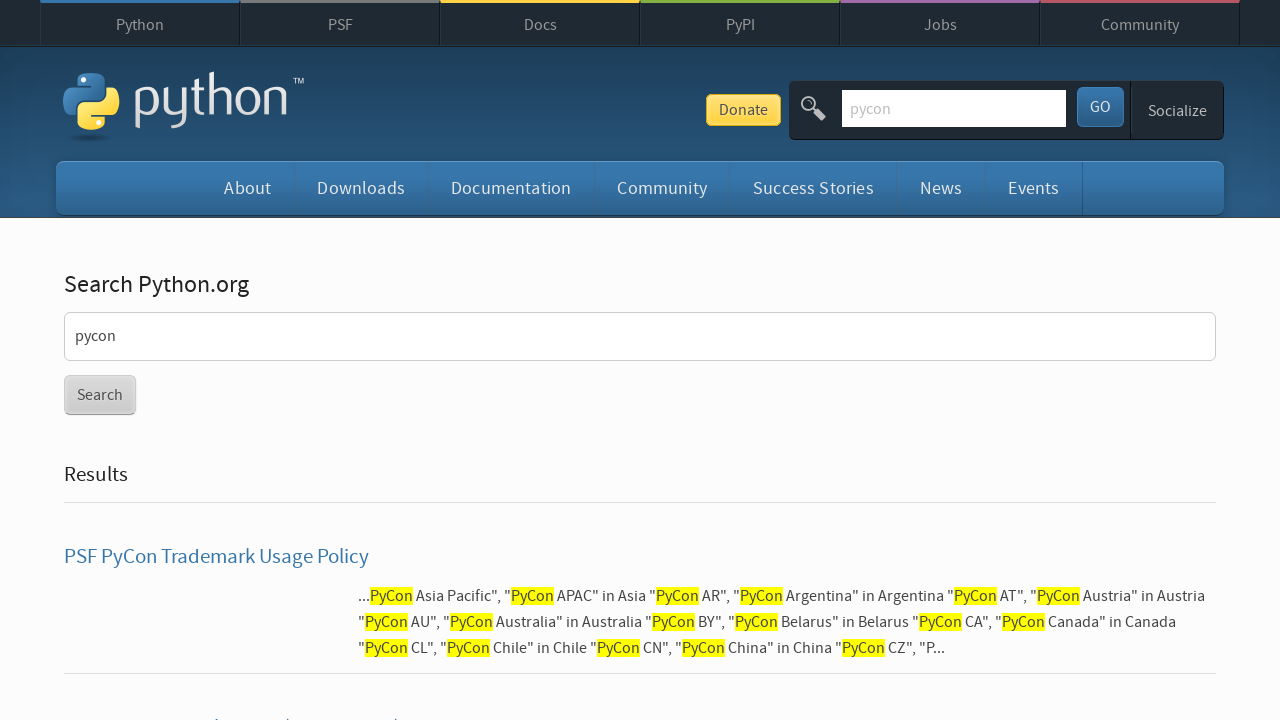

Waited for search results page to load (networkidle)
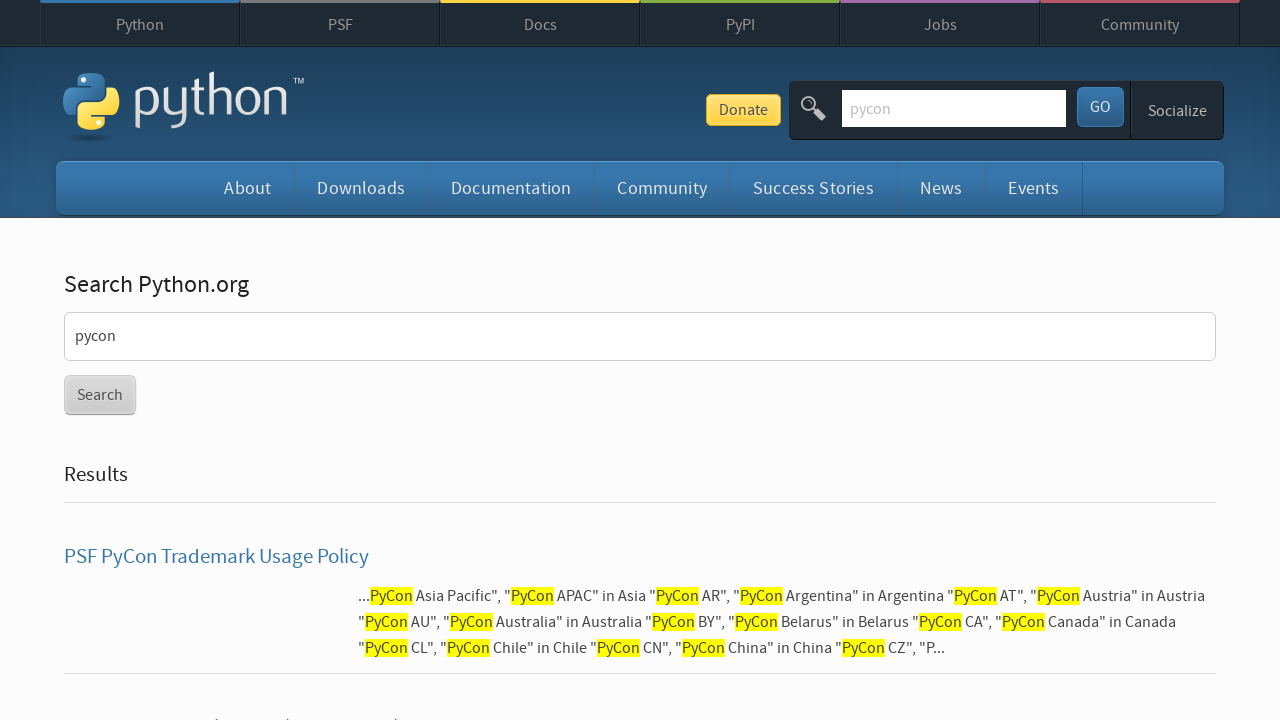

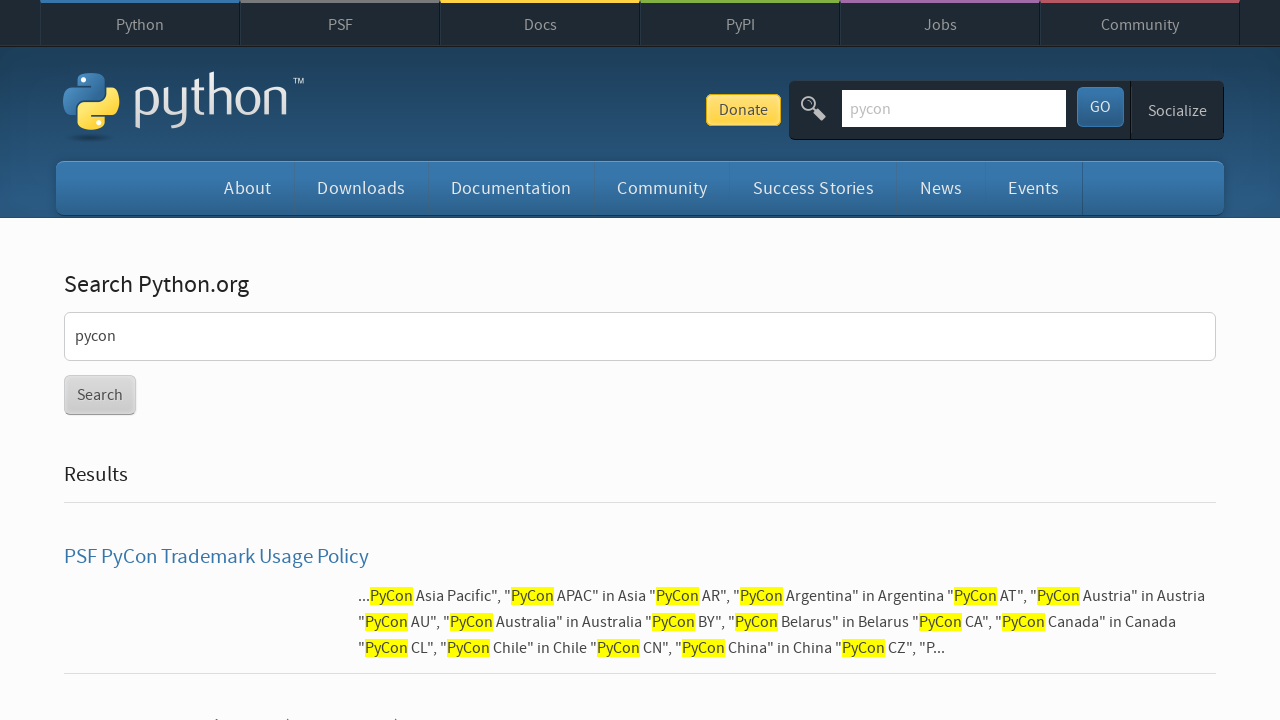